Tests interaction with a JavaScript prompt inside an iframe by clicking the 'Try it' button

Starting URL: https://www.w3schools.com/js/tryit.asp?filename=tryjs_prompt

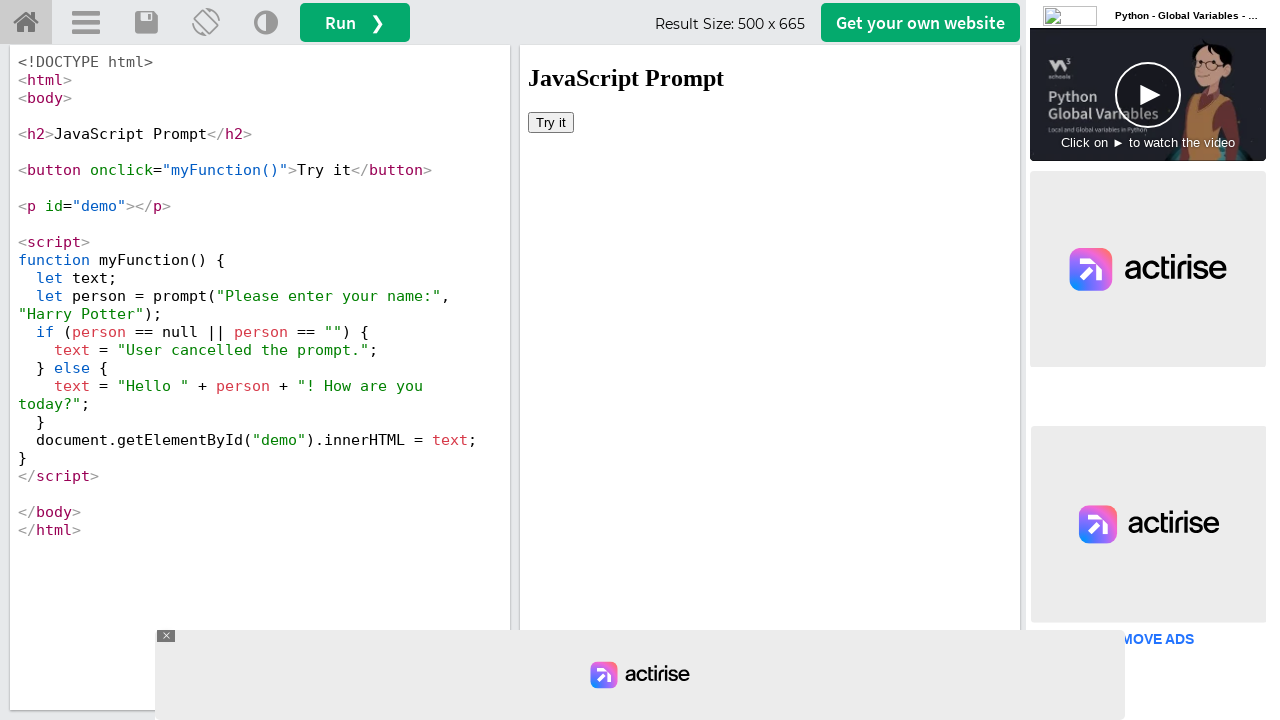

Located iframe with ID 'iframeResult' containing the interactive demo
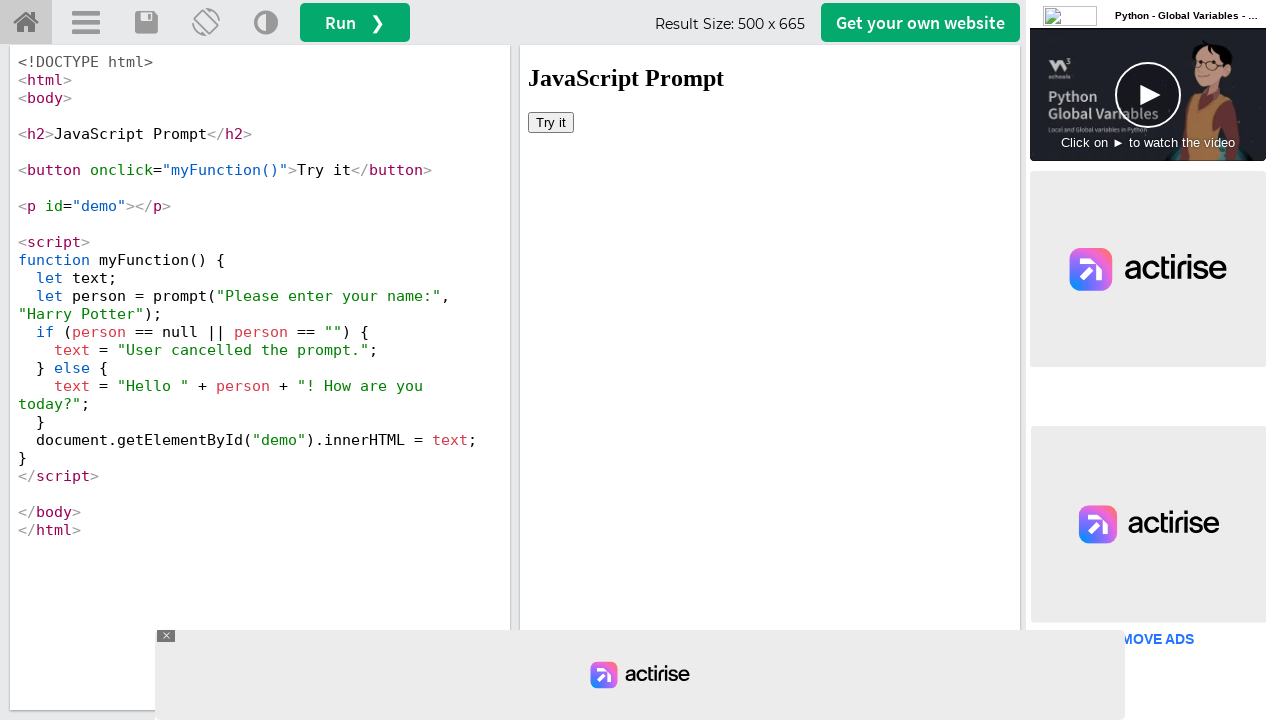

Clicked the 'Try it' button inside the iframe to trigger the JavaScript prompt at (551, 122) on #iframeResult >> internal:control=enter-frame >> button:has-text('Try it')
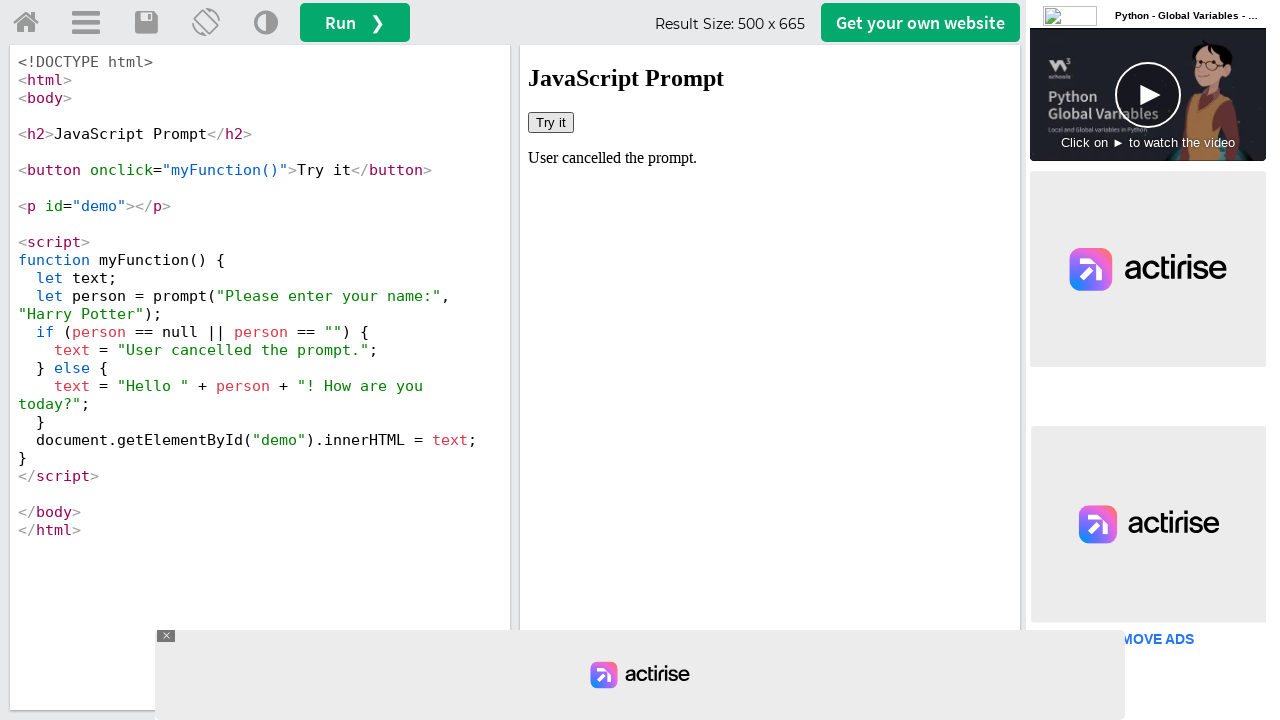

Set up dialog handler to accept prompt with 'Test User' input
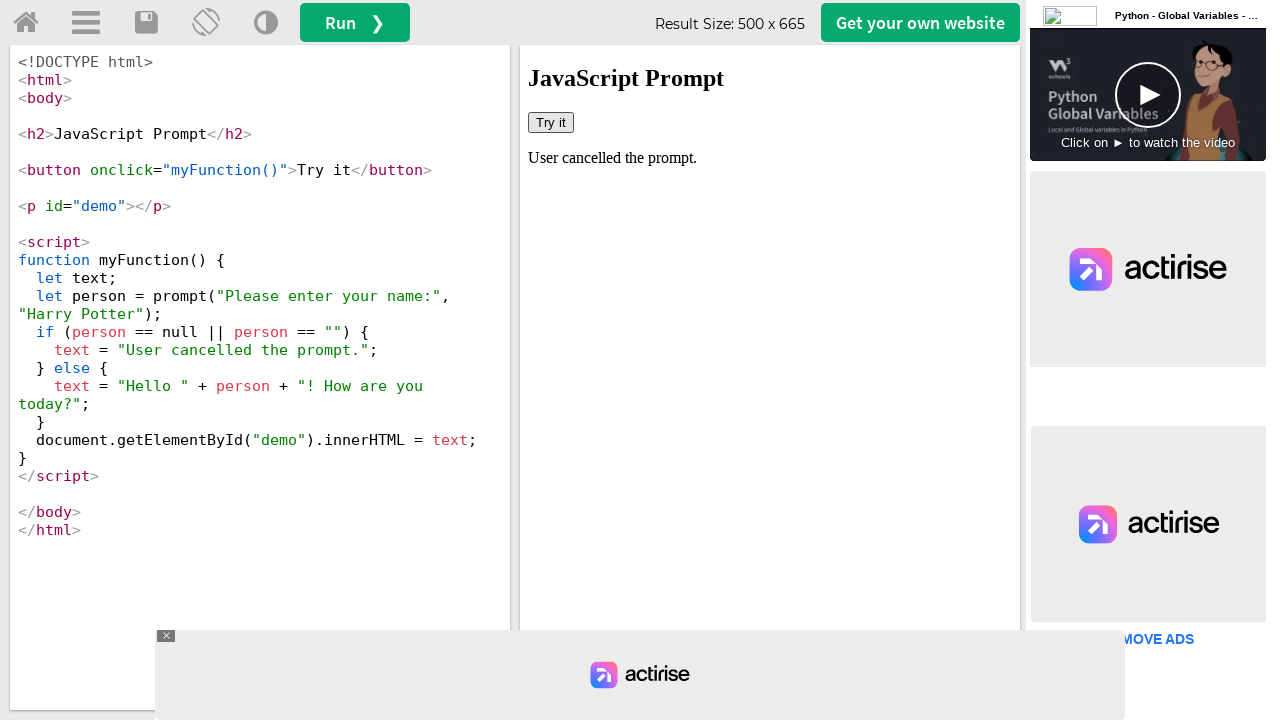

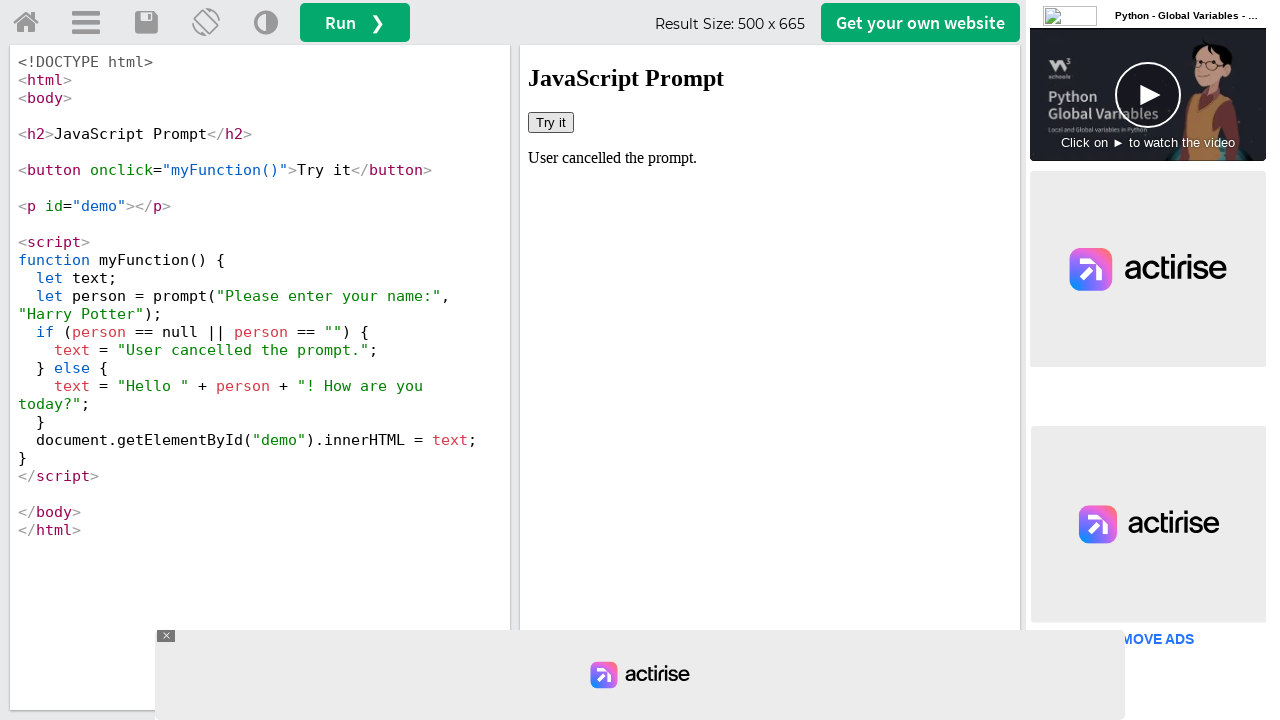